Tests DuckDuckGo search functionality by entering a search term "Oxygen" and pressing Enter to submit the search (Edge browser variant)

Starting URL: https://duckduckgo.com/

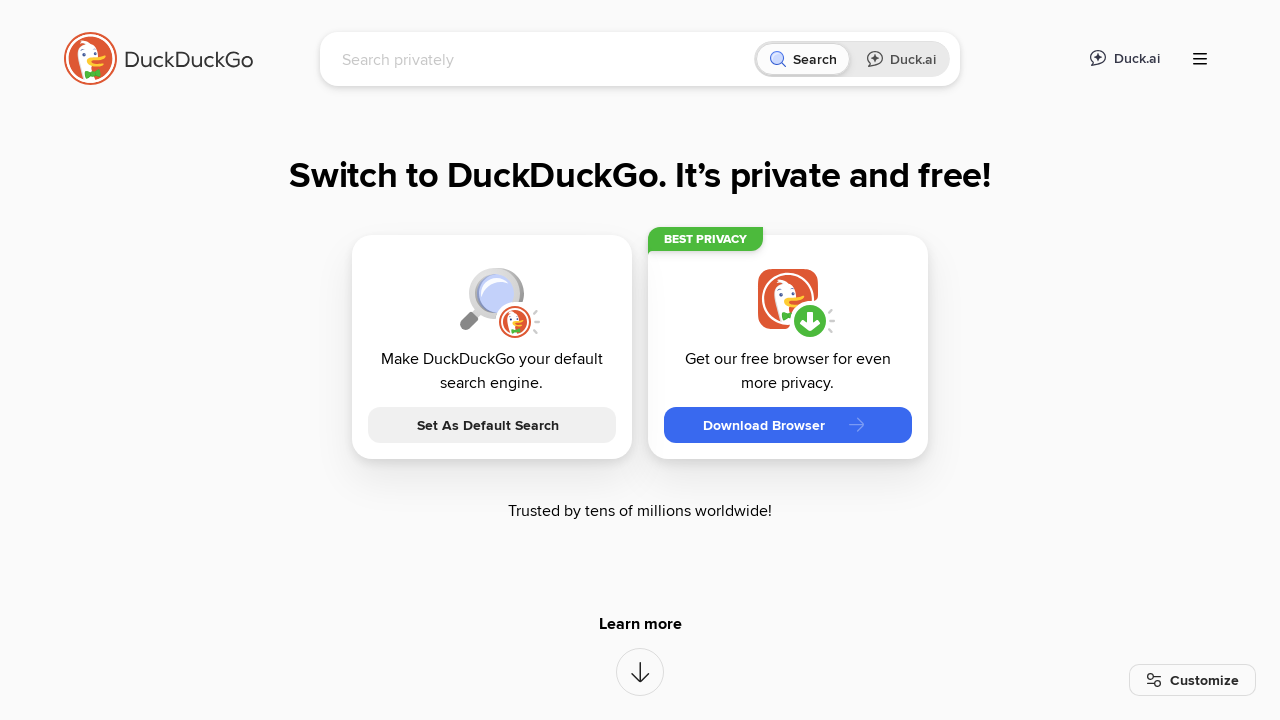

Filled search field with 'Oxygen' on input[name='q']
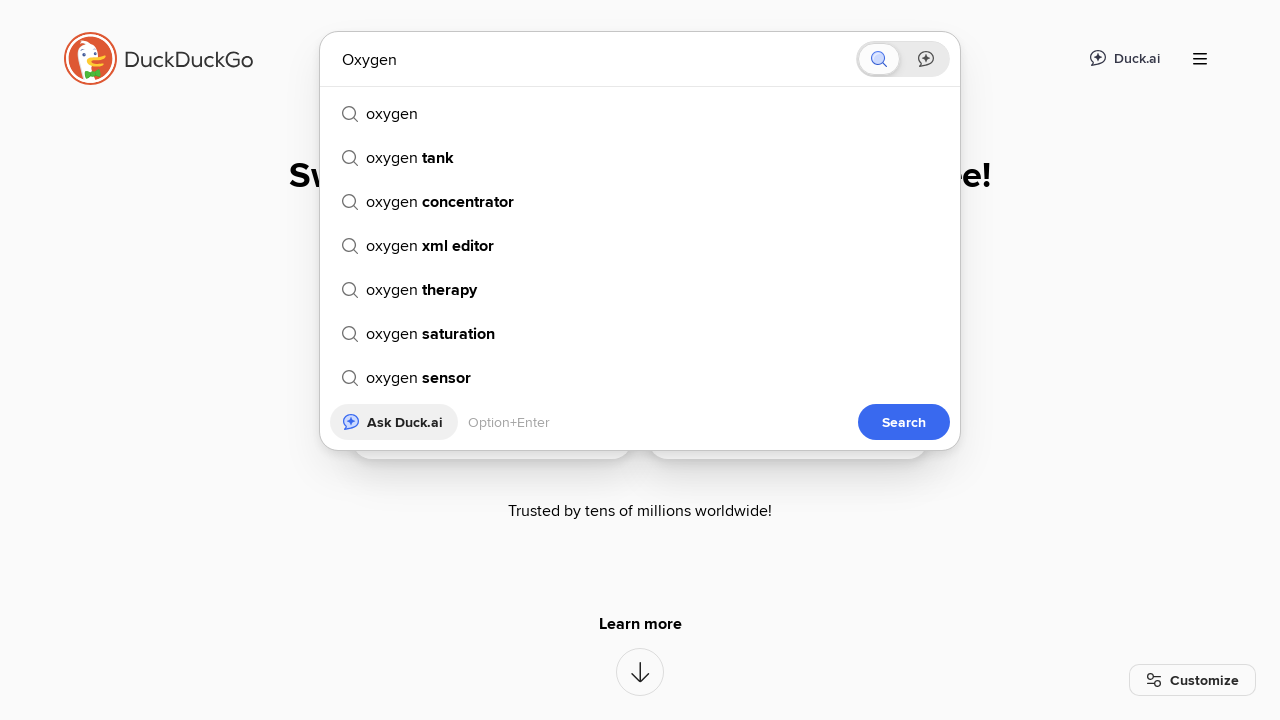

Pressed Enter to submit the search on input[name='q']
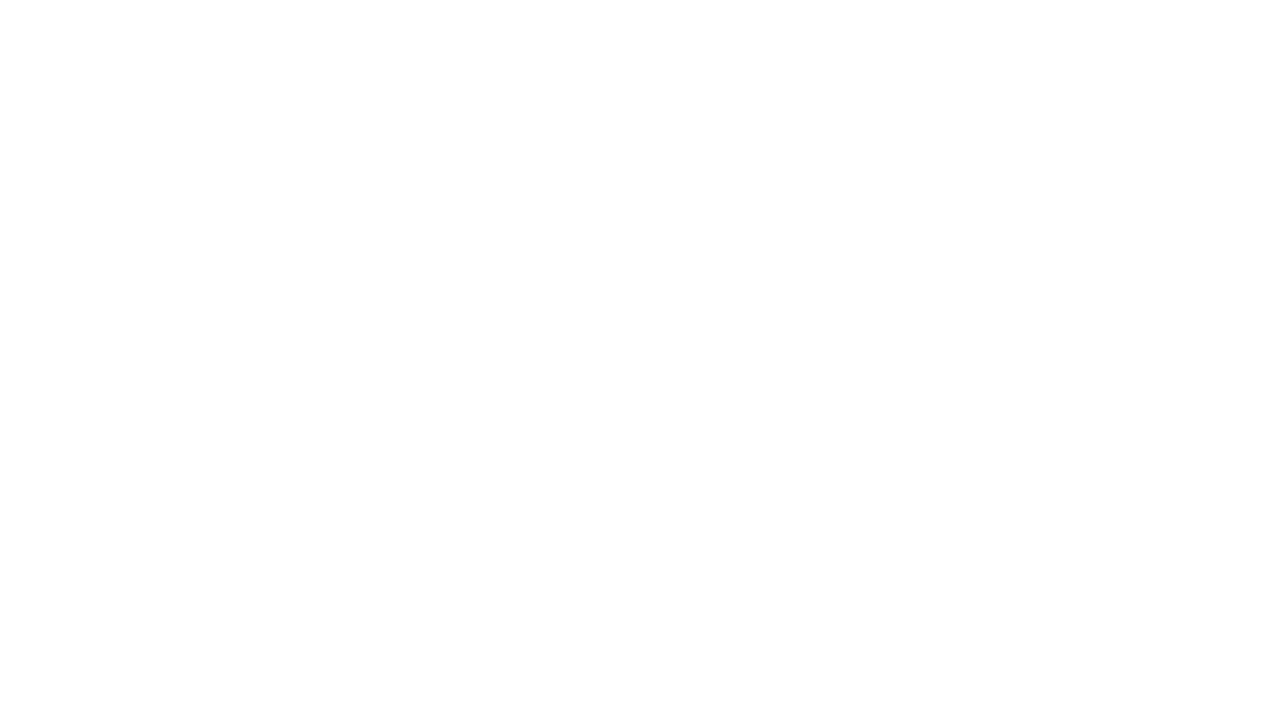

Search results loaded (networkidle state reached)
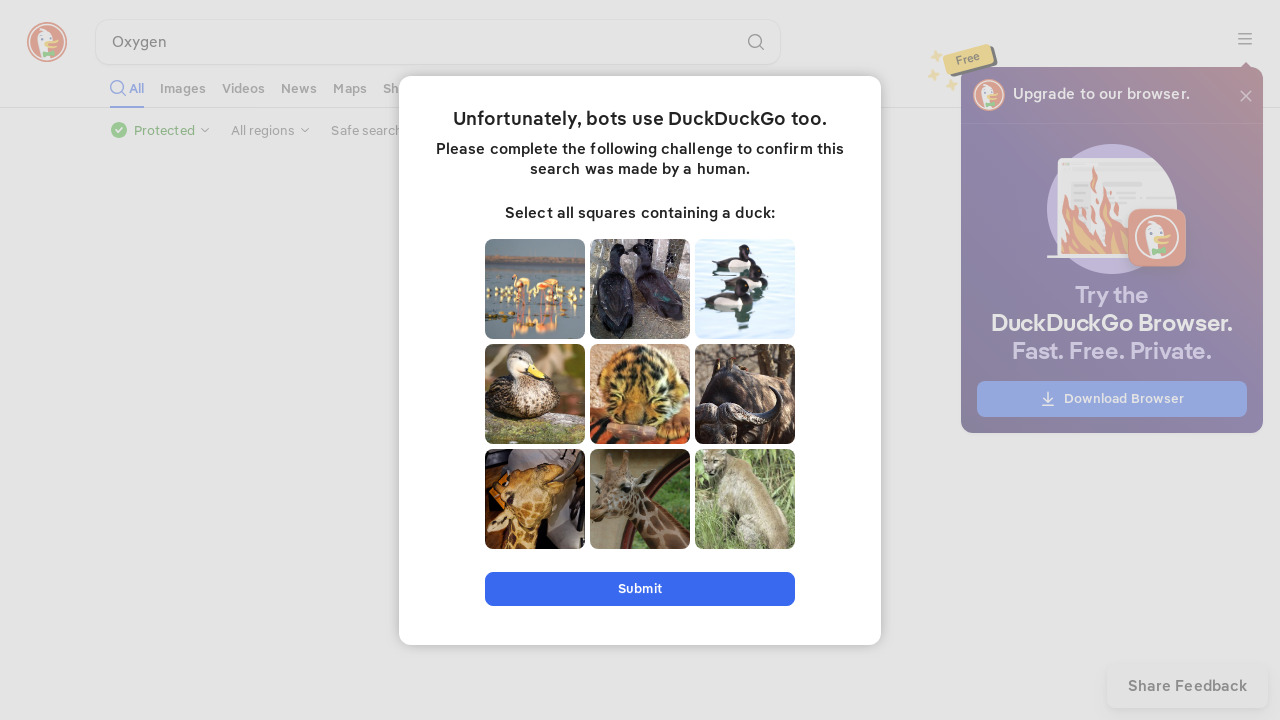

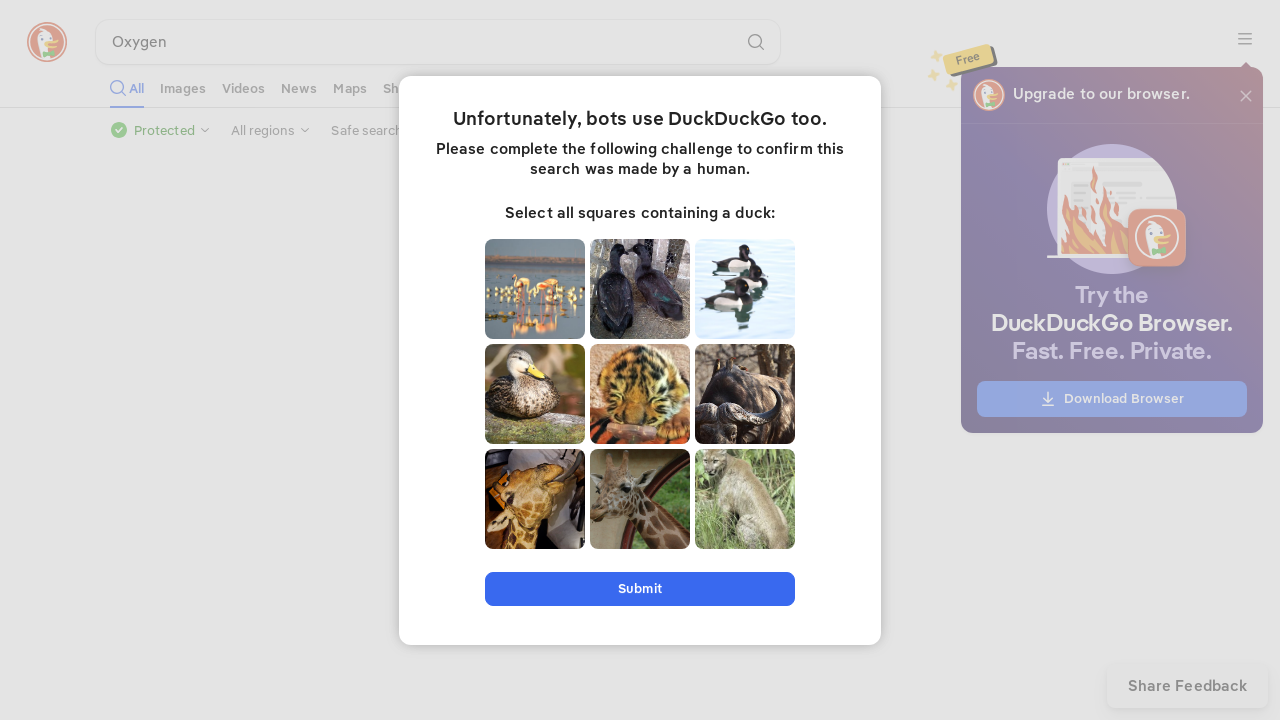